Tests checkbox functionality by navigating to checkboxes page and toggling checkbox state

Starting URL: https://the-internet.herokuapp.com/

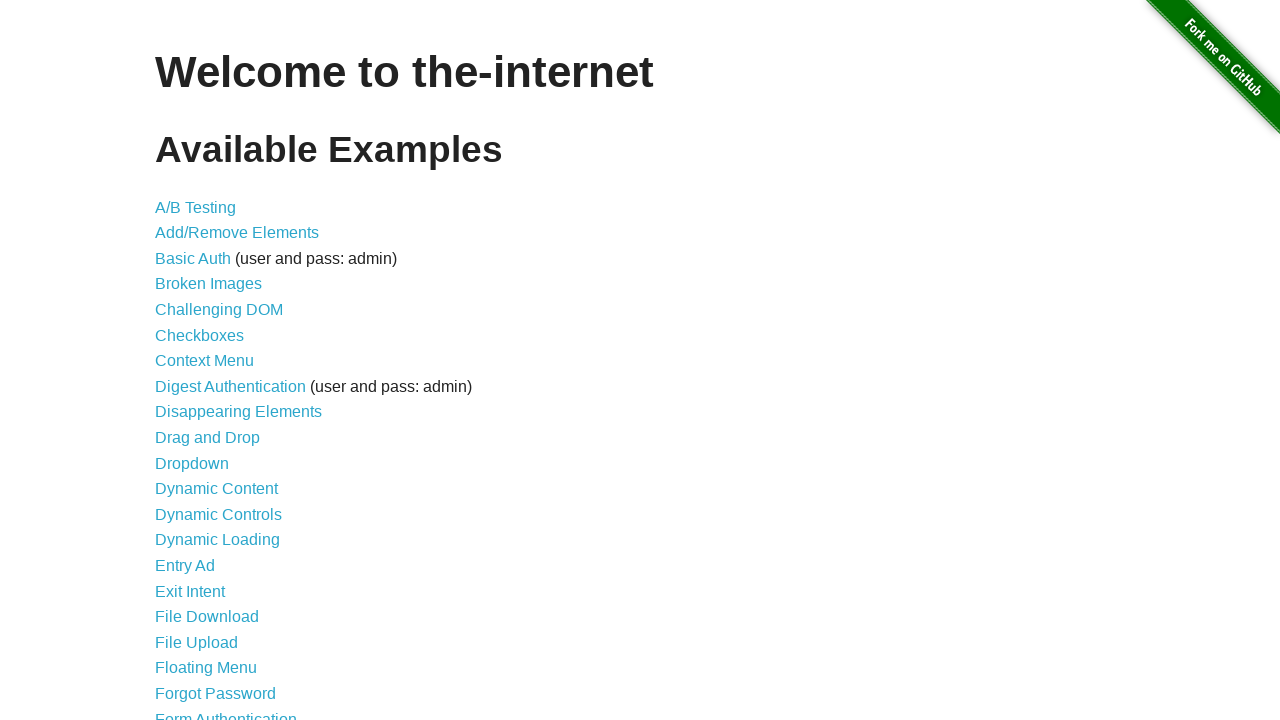

Clicked on Checkboxes link to navigate to checkboxes page at (200, 335) on a:text('Checkboxes')
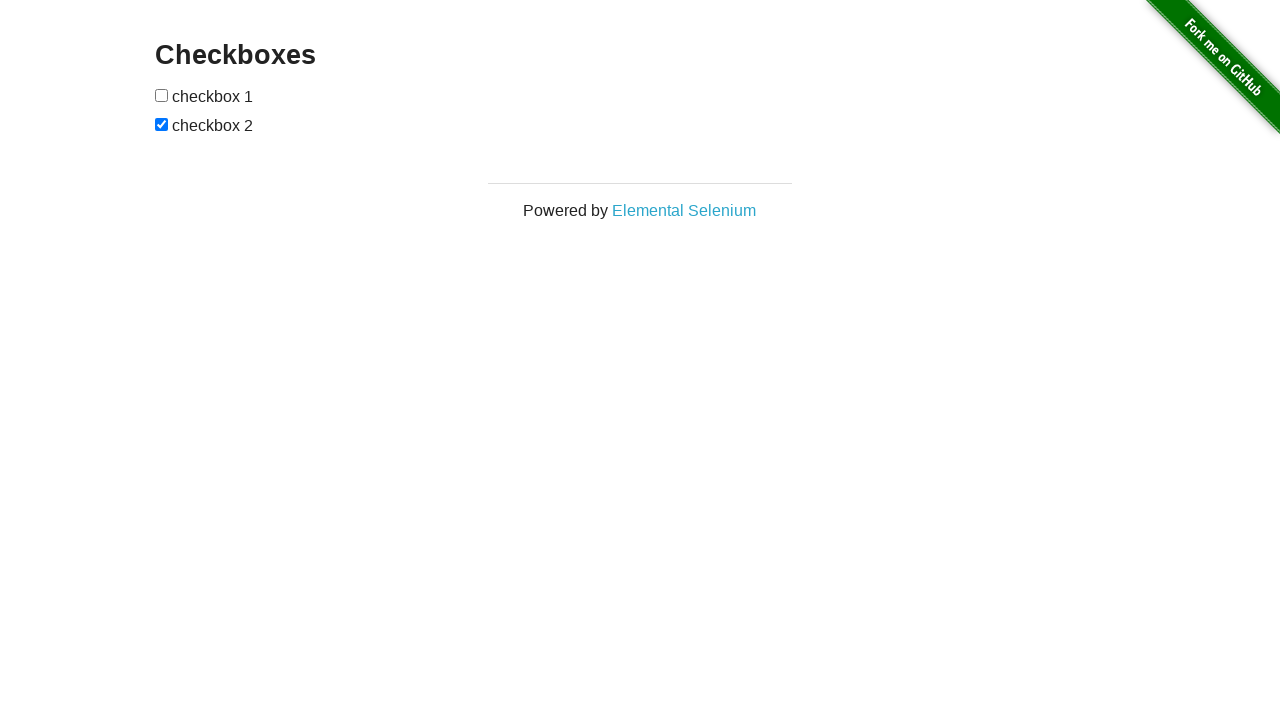

Clicked first checkbox to toggle its state at (162, 95) on div.example input:nth-child(1)
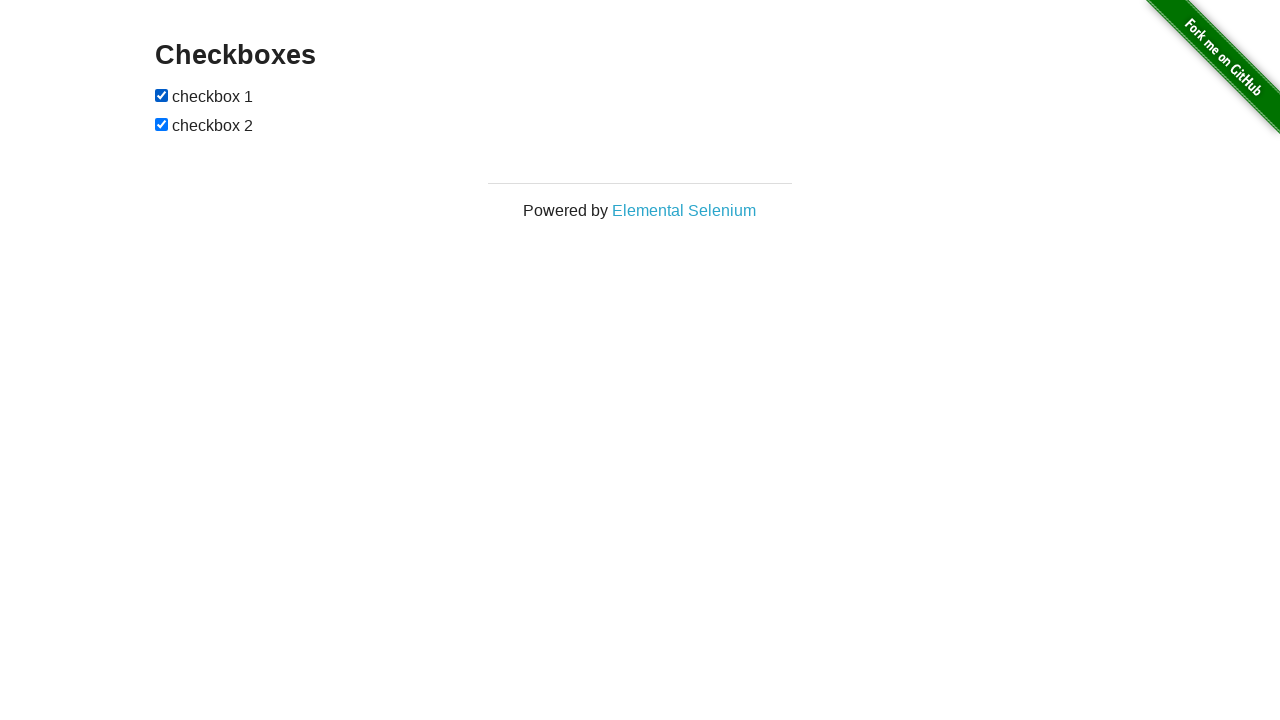

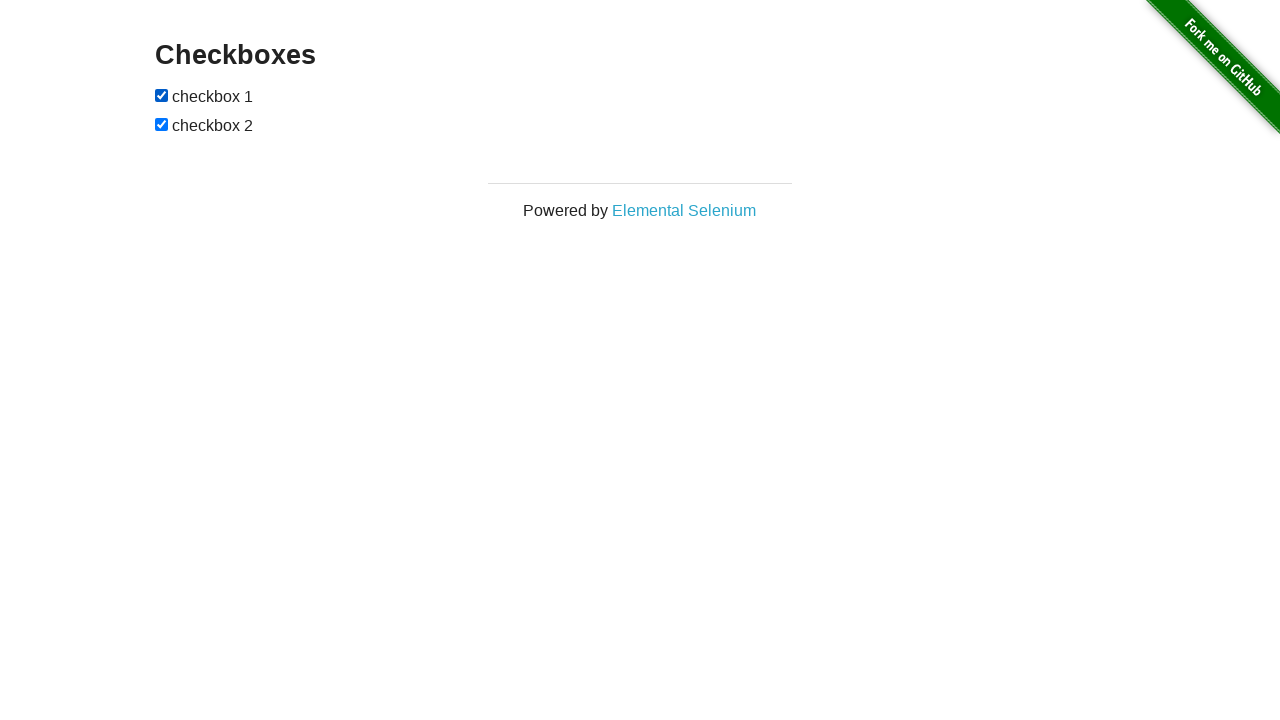